Tests adding two floating point numbers in the calculator, verifying decimal result and integer-only mode

Starting URL: https://gerabarud.github.io/is3-calculadora/

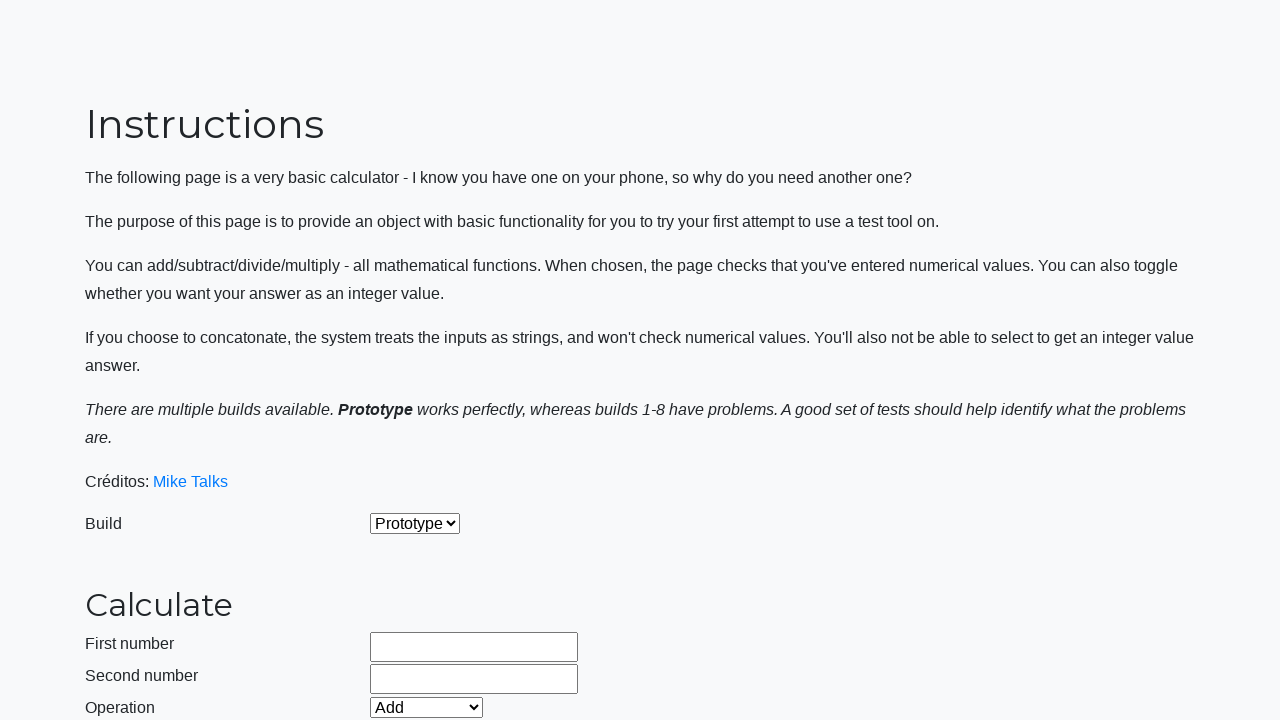

Navigated to calculator application
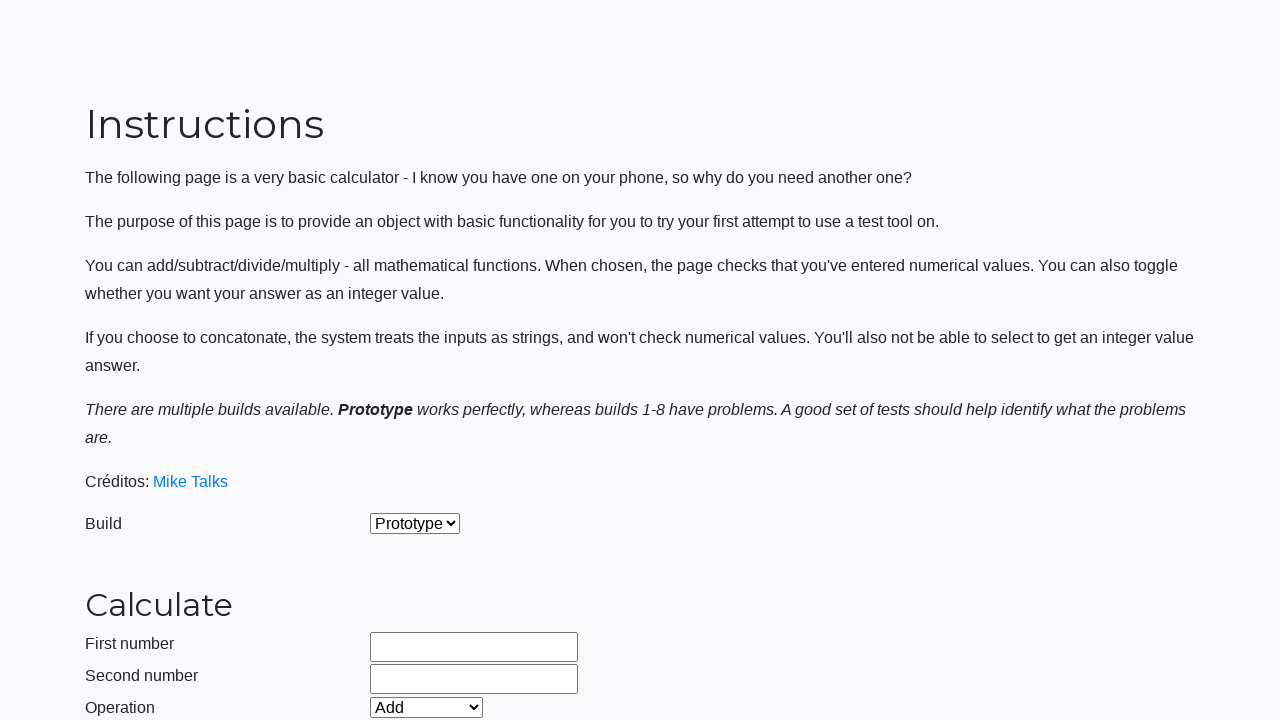

Selected build version 2 on #selectBuild
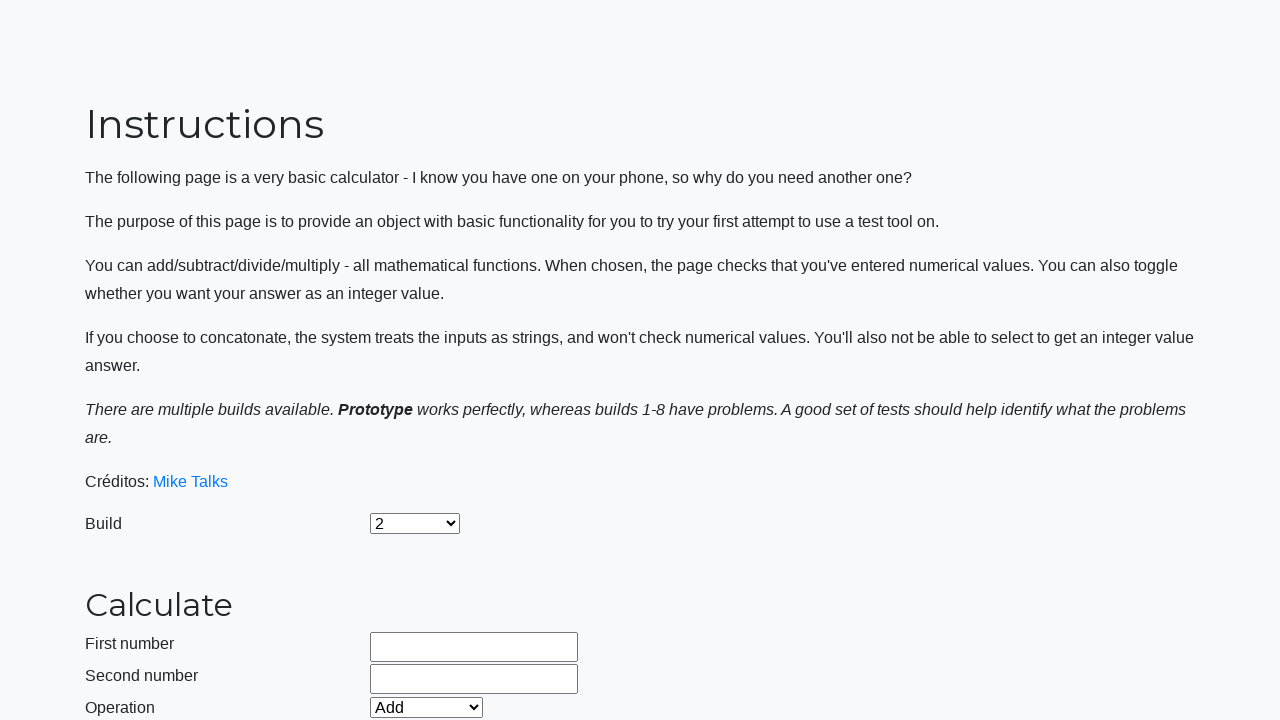

Entered first number 400.3 in number1 field on #number1Field
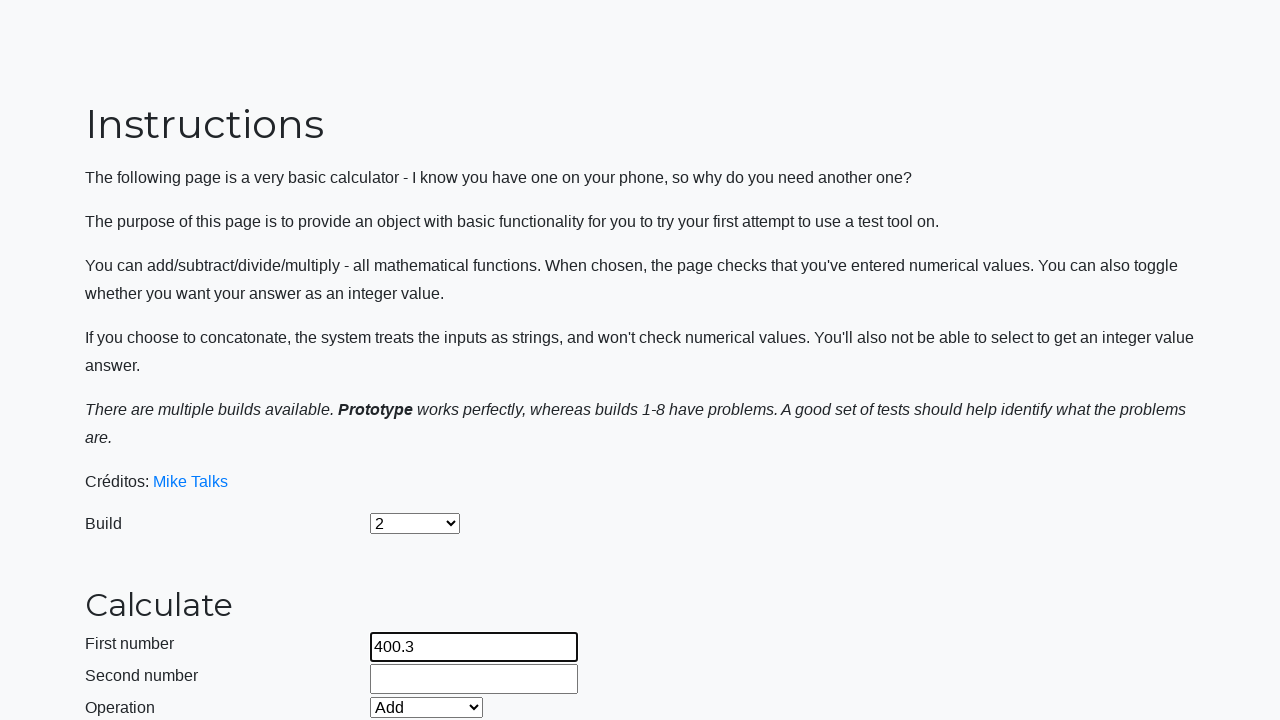

Entered second number 9.2 in number2 field on #number2Field
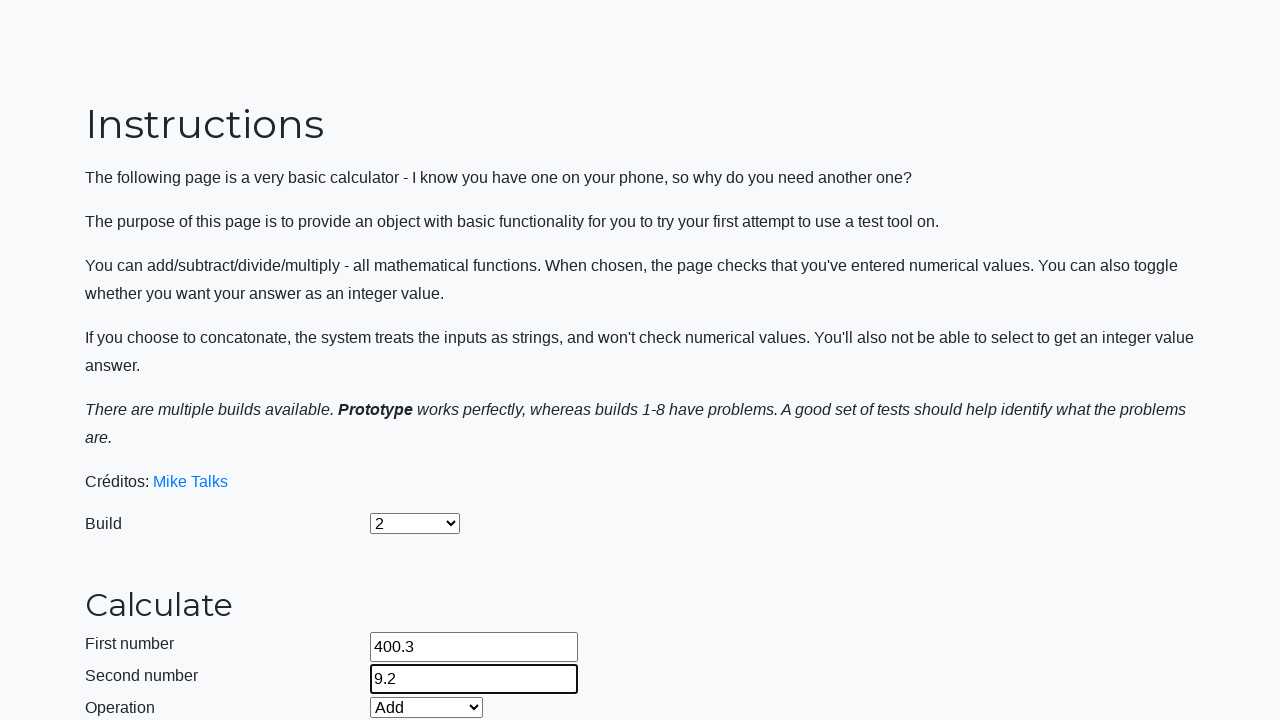

Selected Add operation from dropdown on #selectOperationDropdown
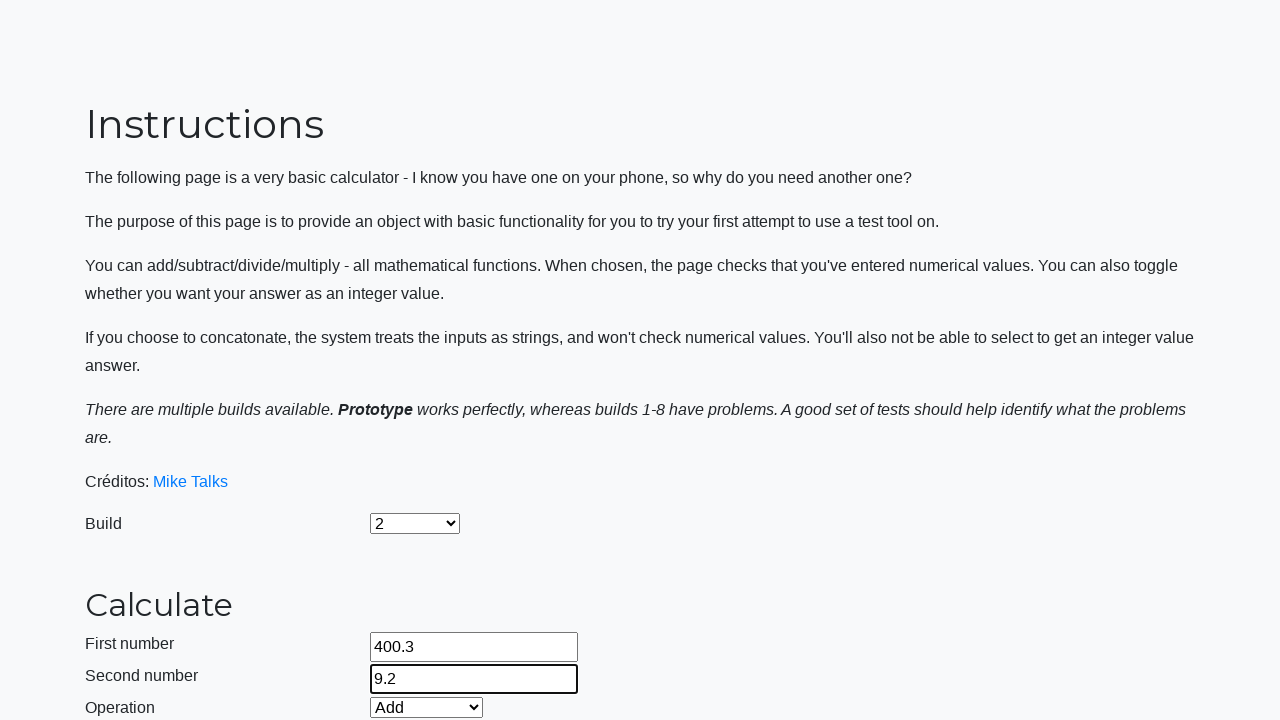

Clicked calculate button to compute 400.3 + 9.2 at (422, 451) on #calculateButton
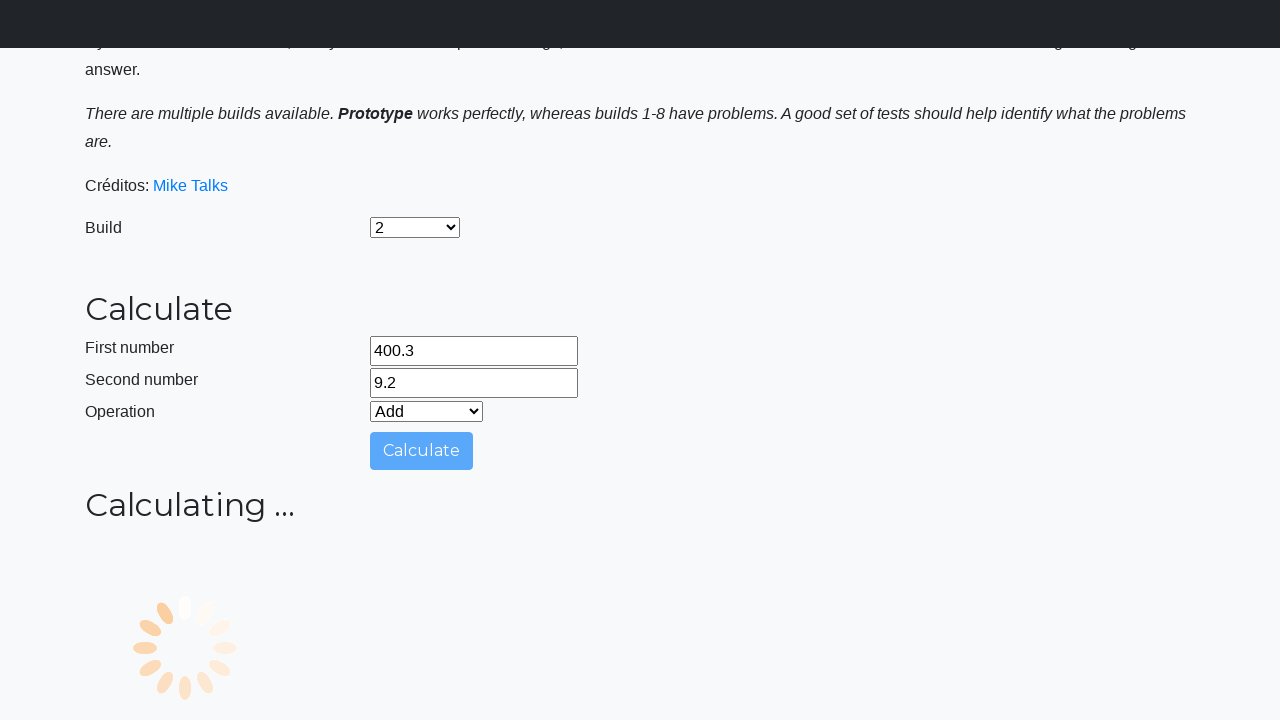

Waited 1000ms for calculation result to display
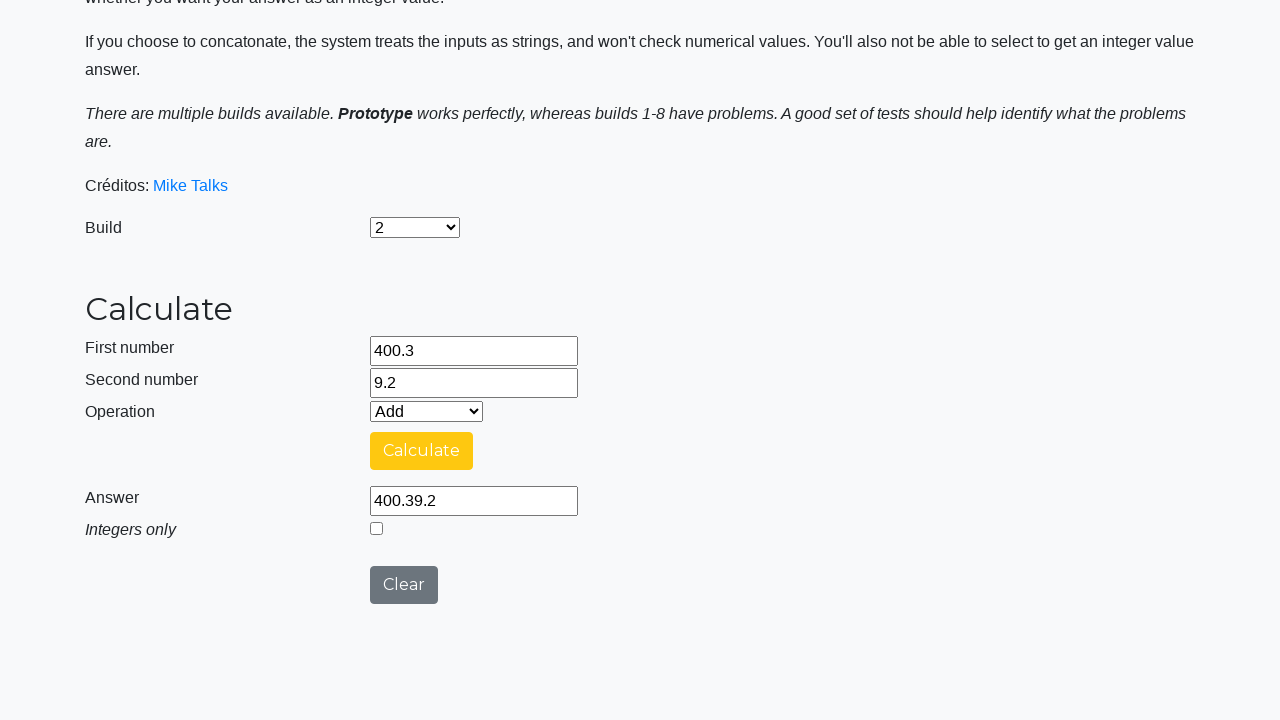

Clicked integer only checkbox to enable integer-only mode at (376, 528) on #integerSelect
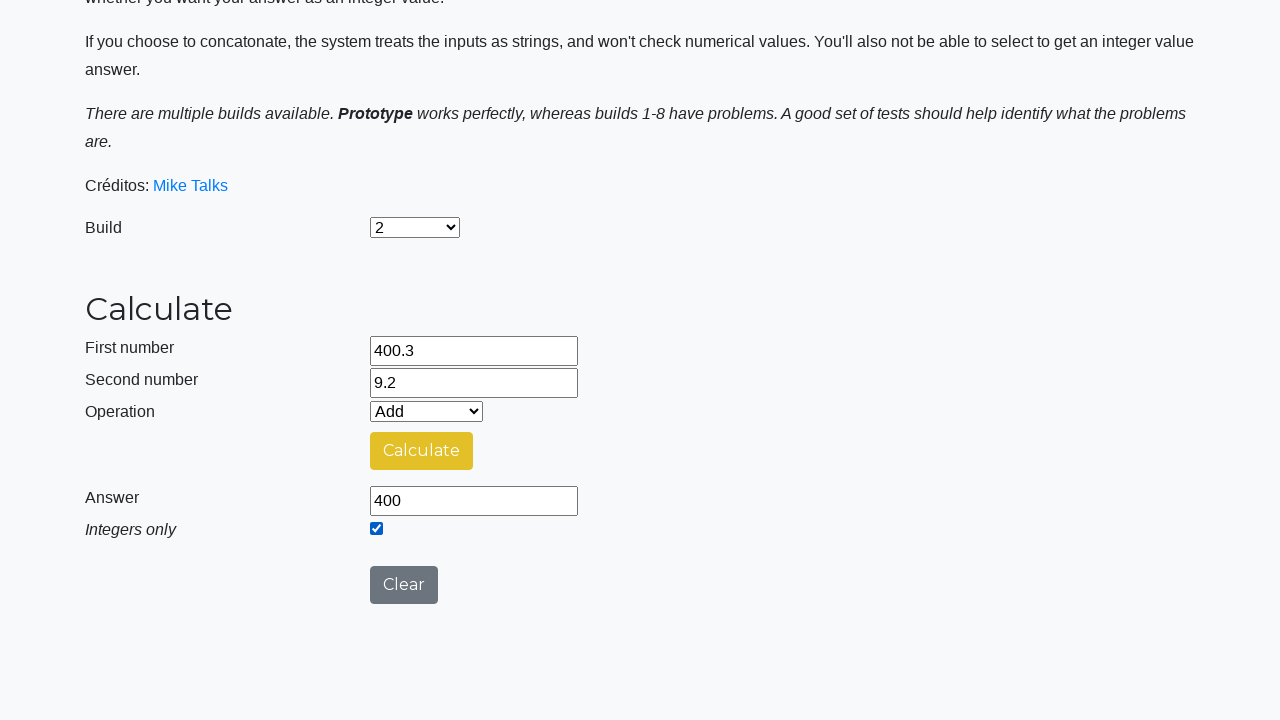

Clicked calculate button again to recalculate in integer-only mode at (422, 451) on #calculateButton
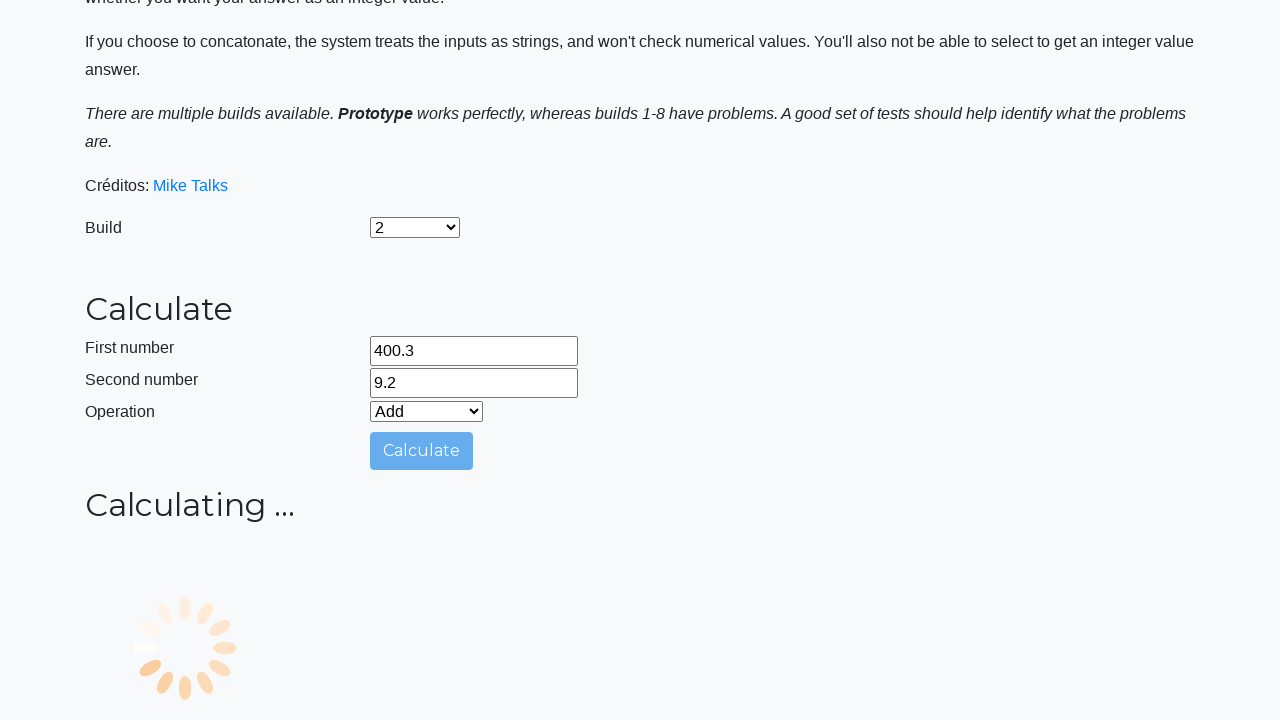

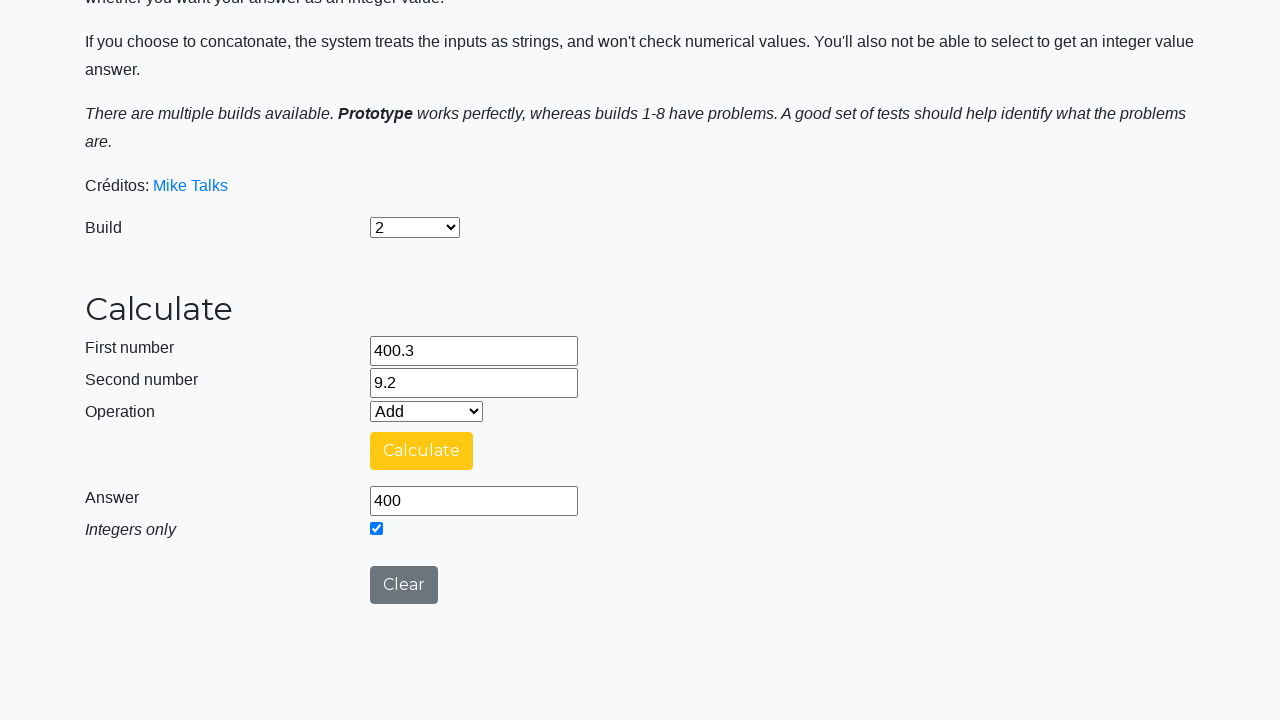